Navigates to Form Authentication page and verifies the page title is correct

Starting URL: https://the-internet.herokuapp.com/

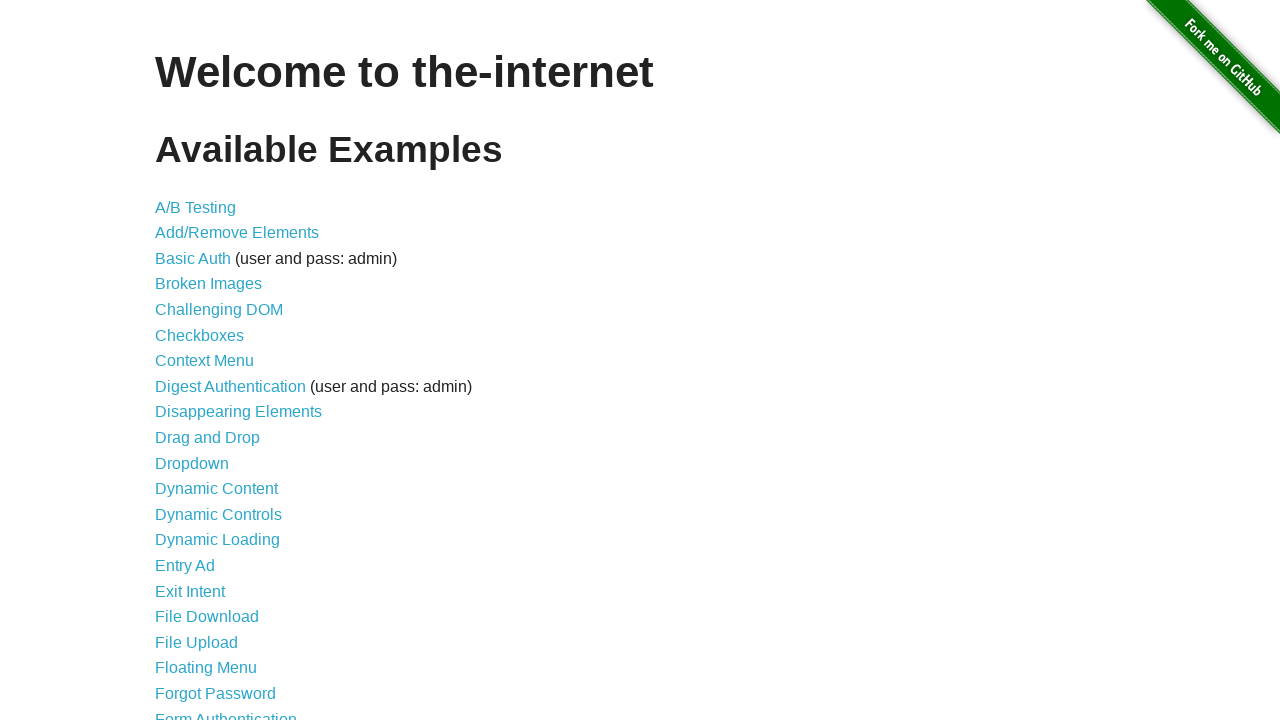

Clicked on Form Authentication link at (226, 712) on text=Form Authentication
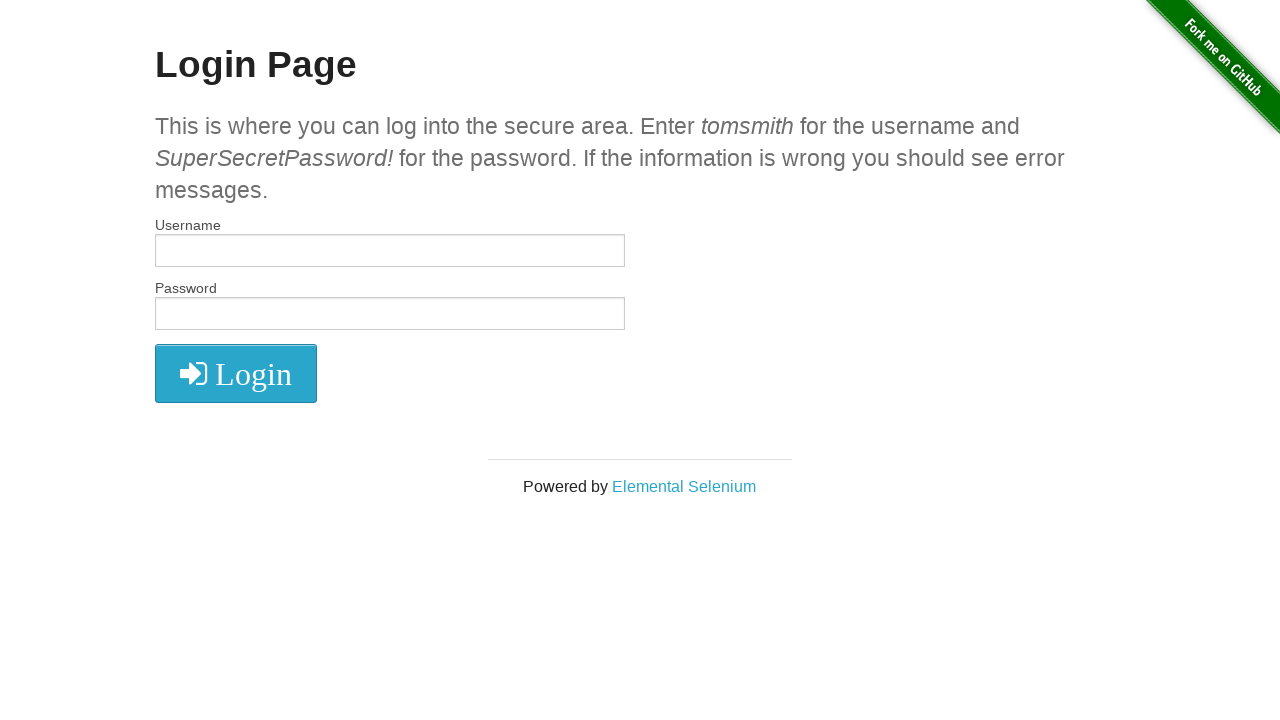

Form Authentication page loaded with h2 heading visible
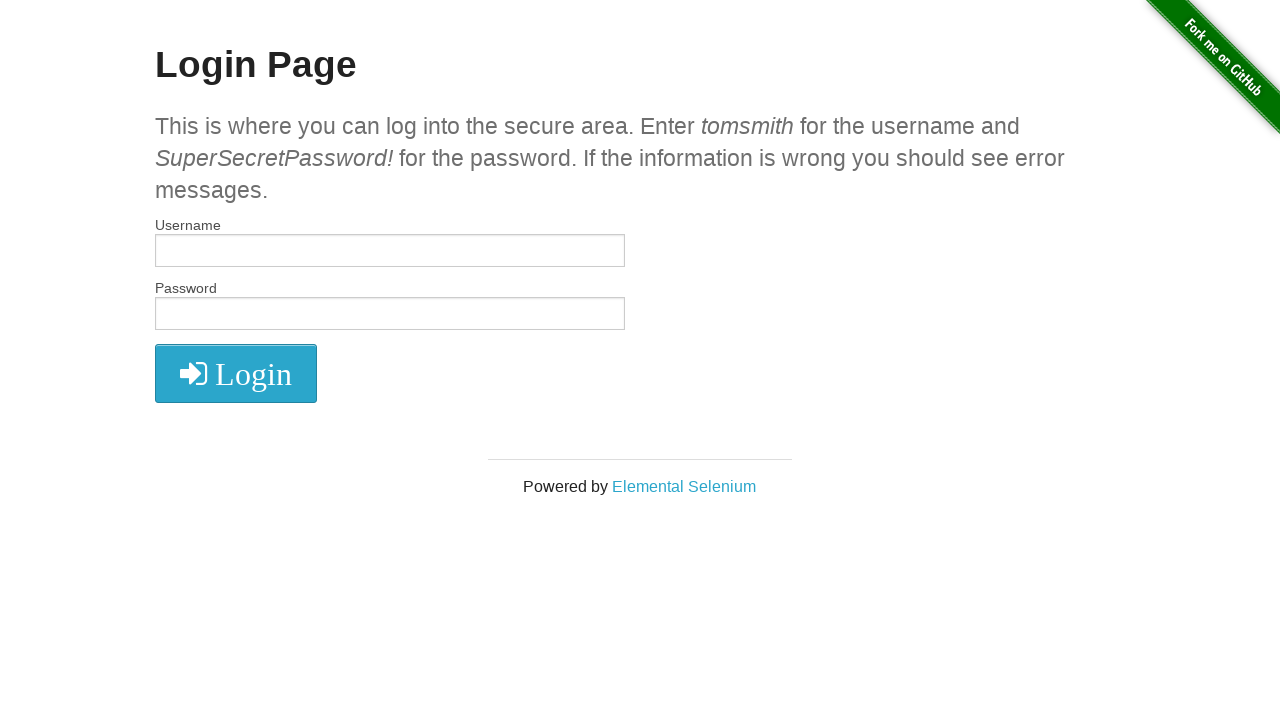

Verified page title is not empty
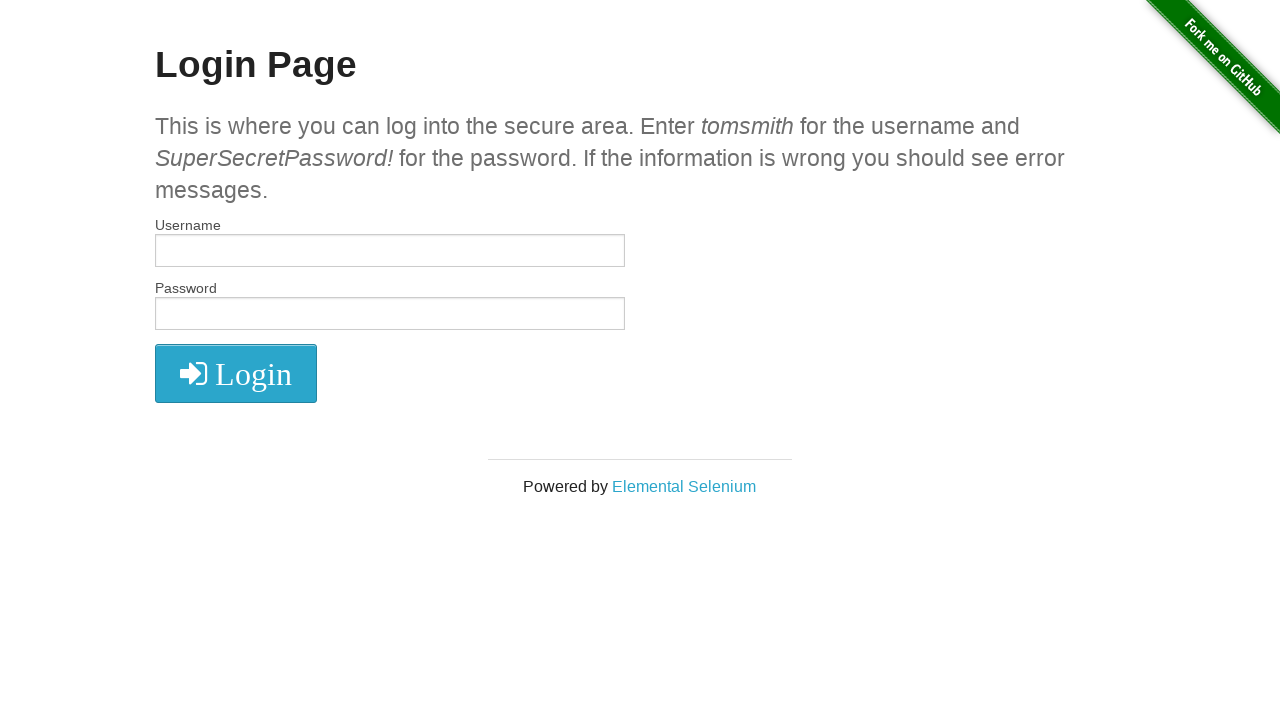

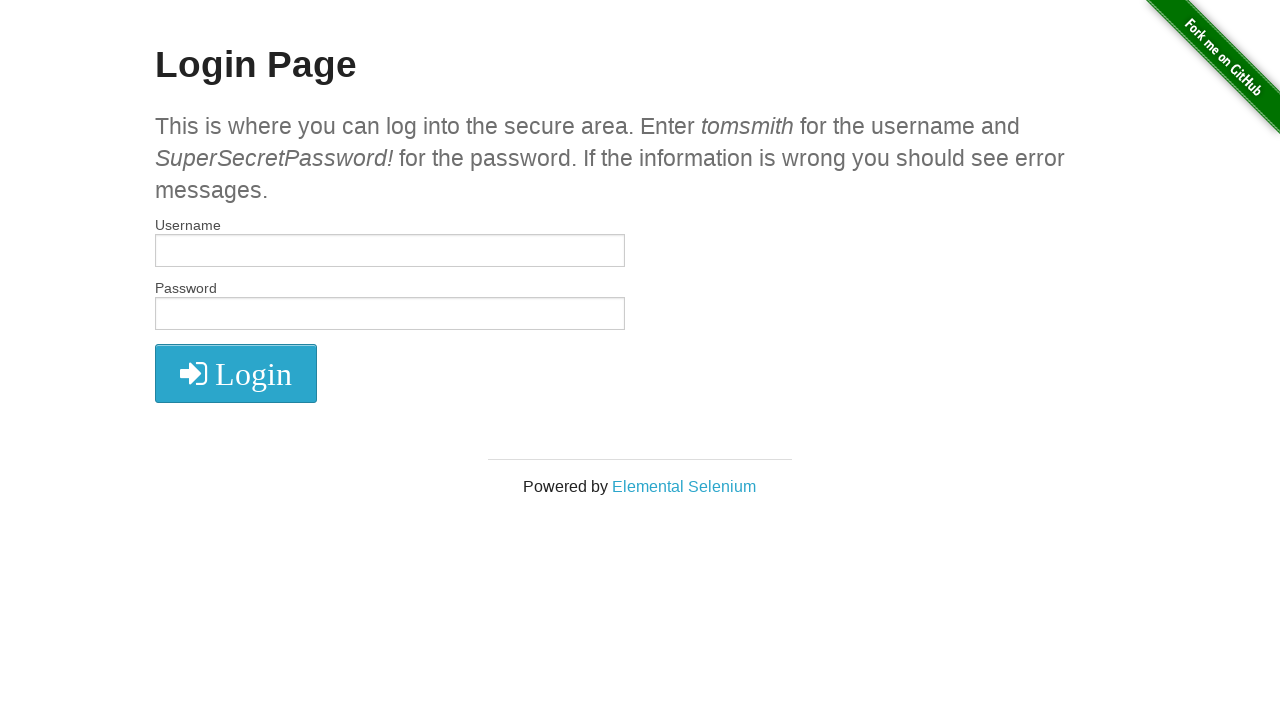